Tests dynamic controls using explicit waits by clicking Remove button, waiting for "It's gone!" message, then clicking Add and waiting for "It's back!" message.

Starting URL: https://the-internet.herokuapp.com/dynamic_controls

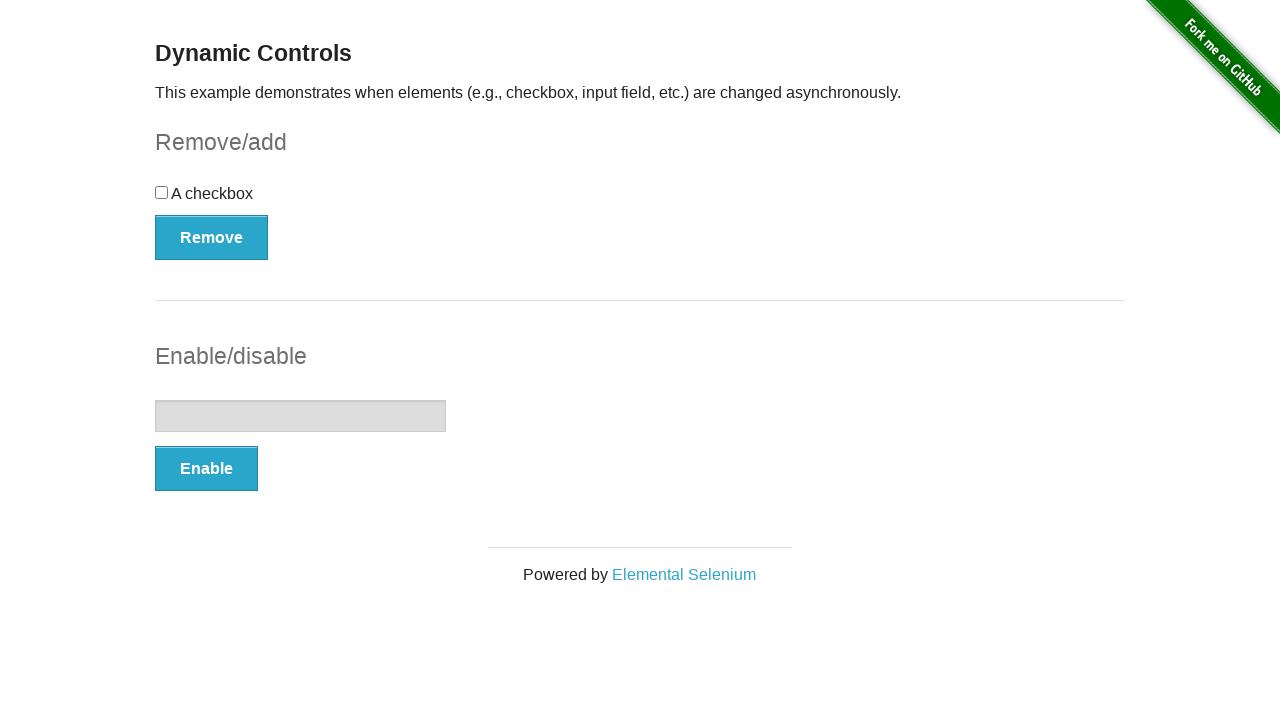

Clicked Remove button to trigger dynamic control removal at (212, 237) on xpath=//button[@onclick='swapCheckbox()']
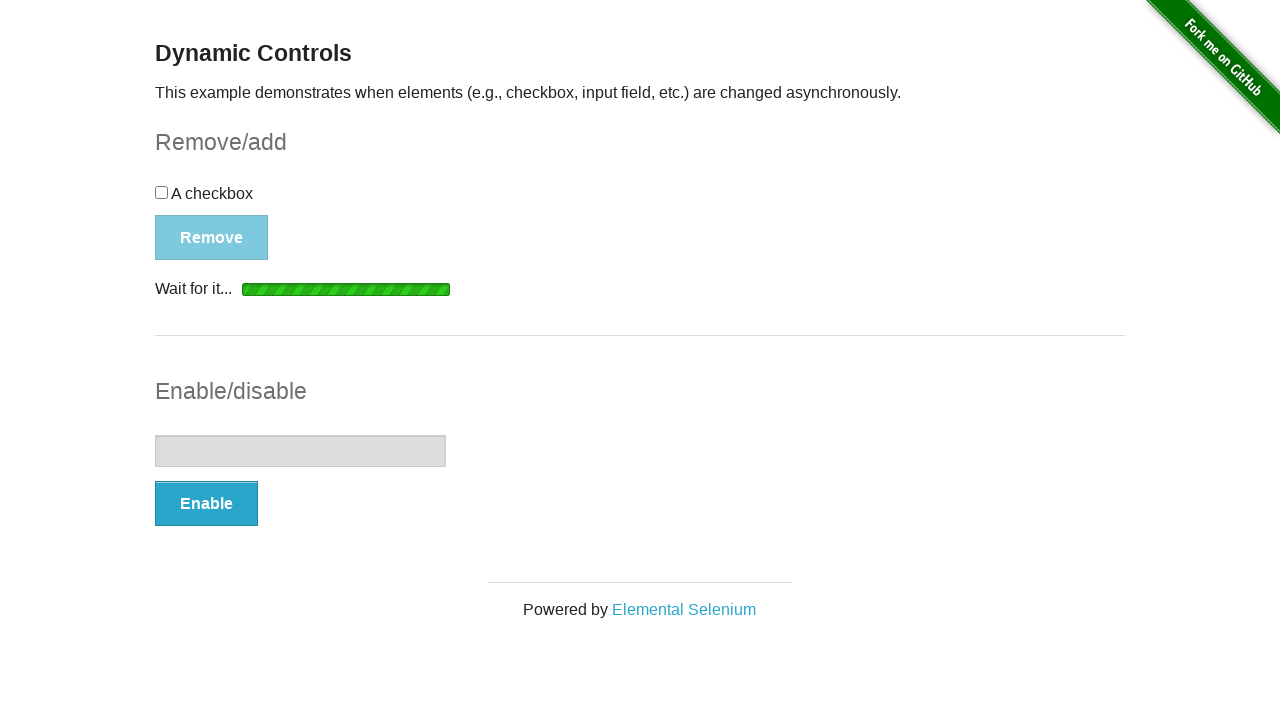

Waited for "It's gone!" message to become visible
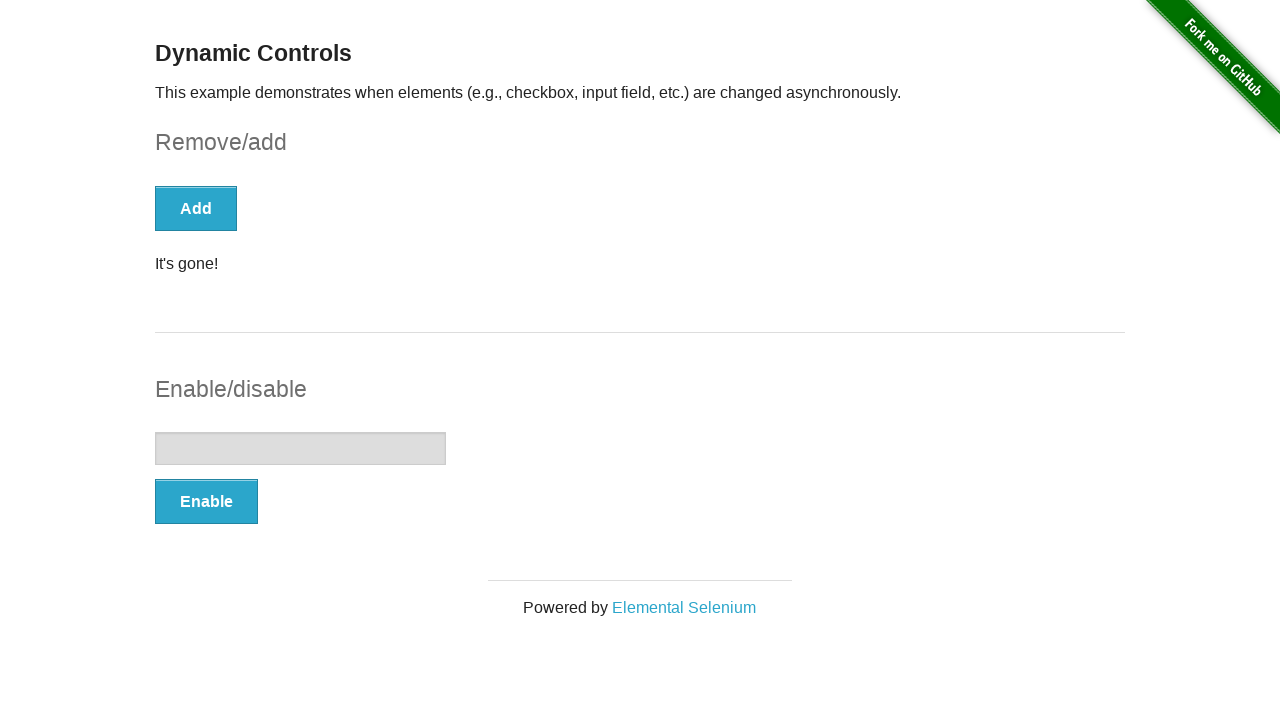

Verified "It's gone!" message is visible
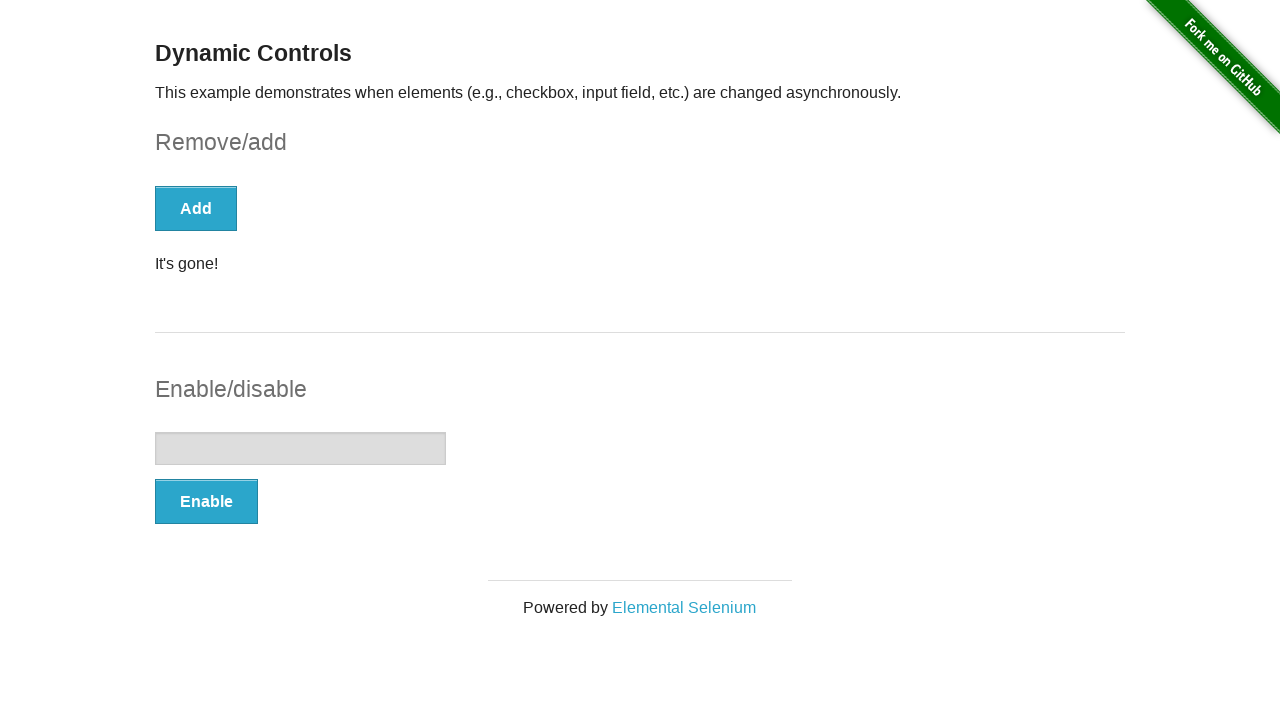

Clicked Add button to restore dynamic control at (196, 208) on xpath=//button[text()='Add']
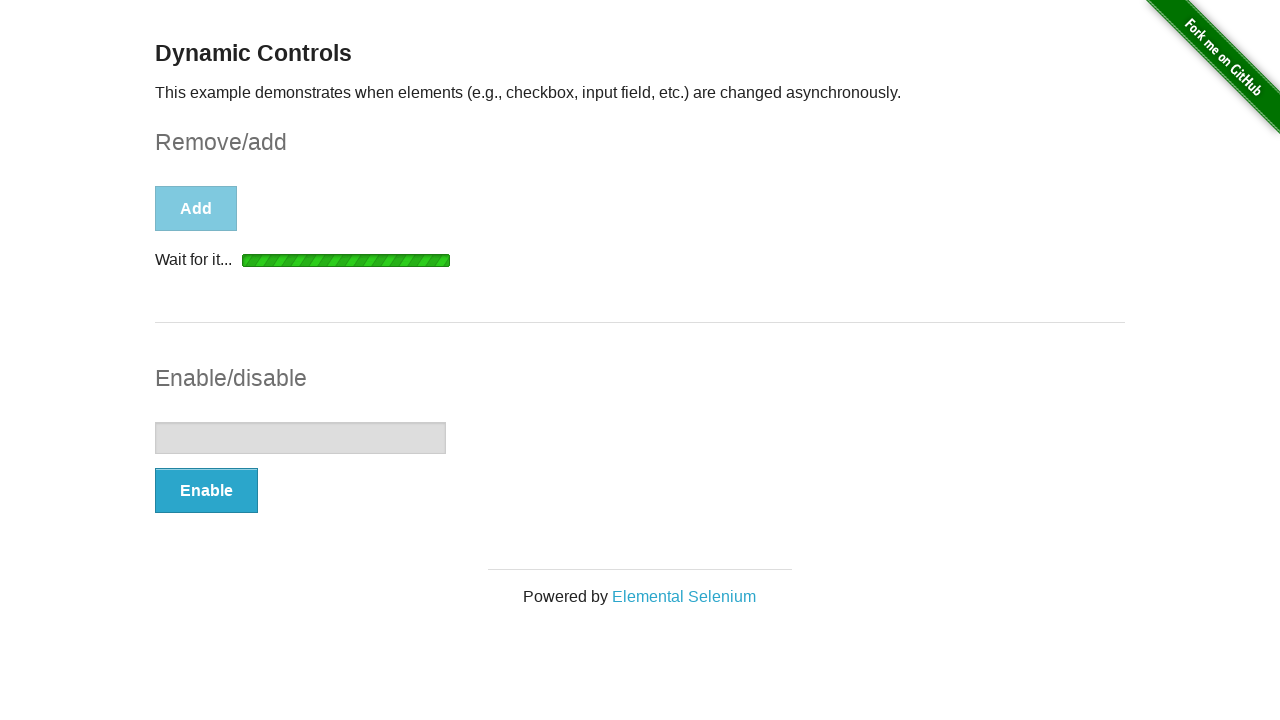

Waited for "It's back!" message to become visible
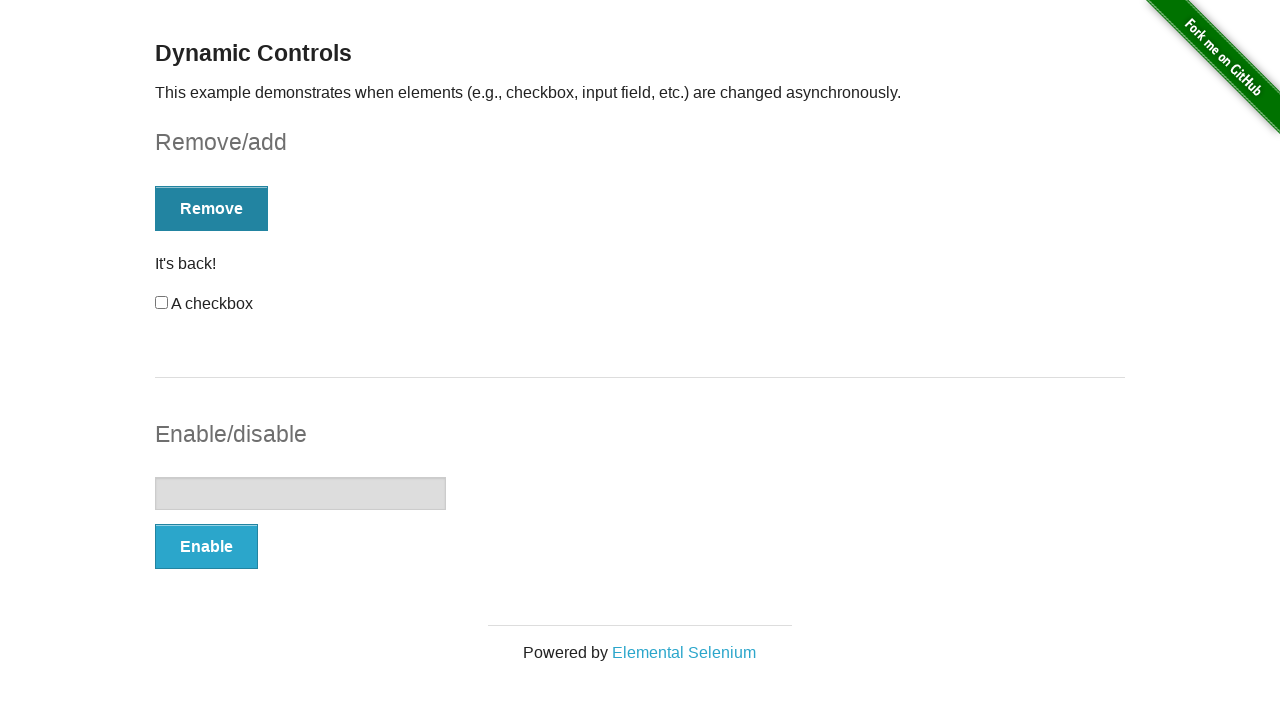

Verified "It's back!" message is visible
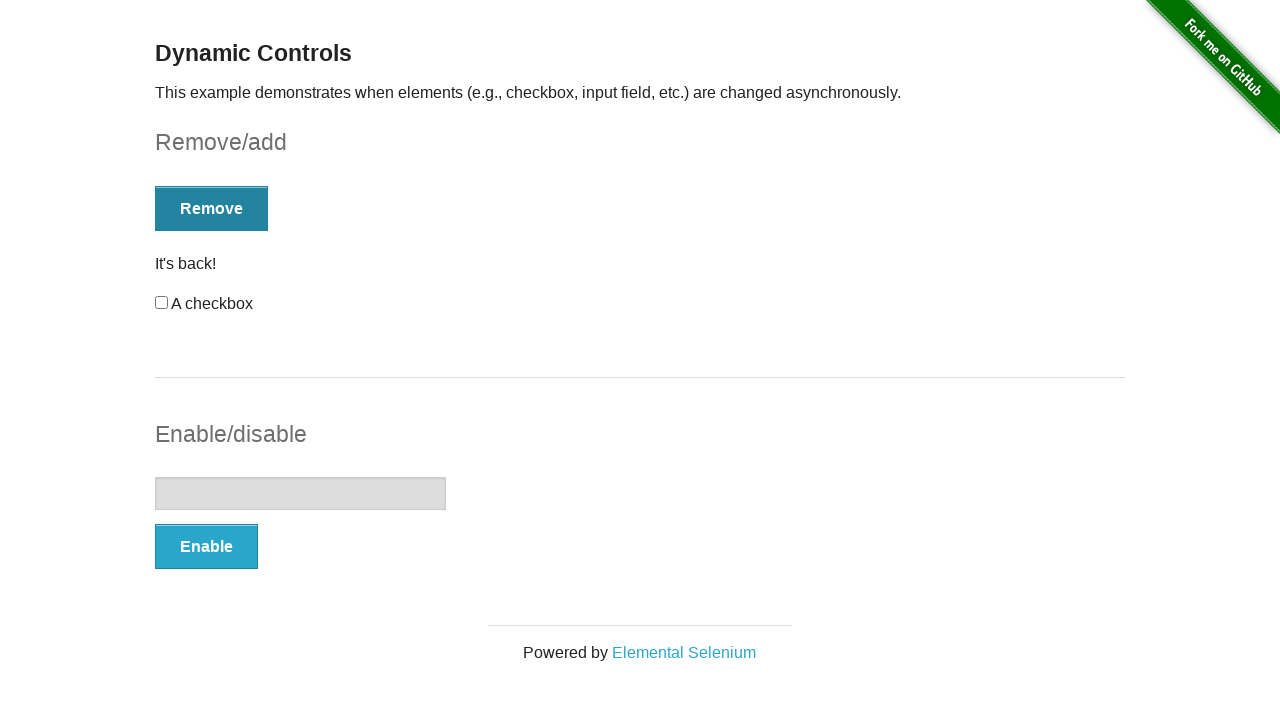

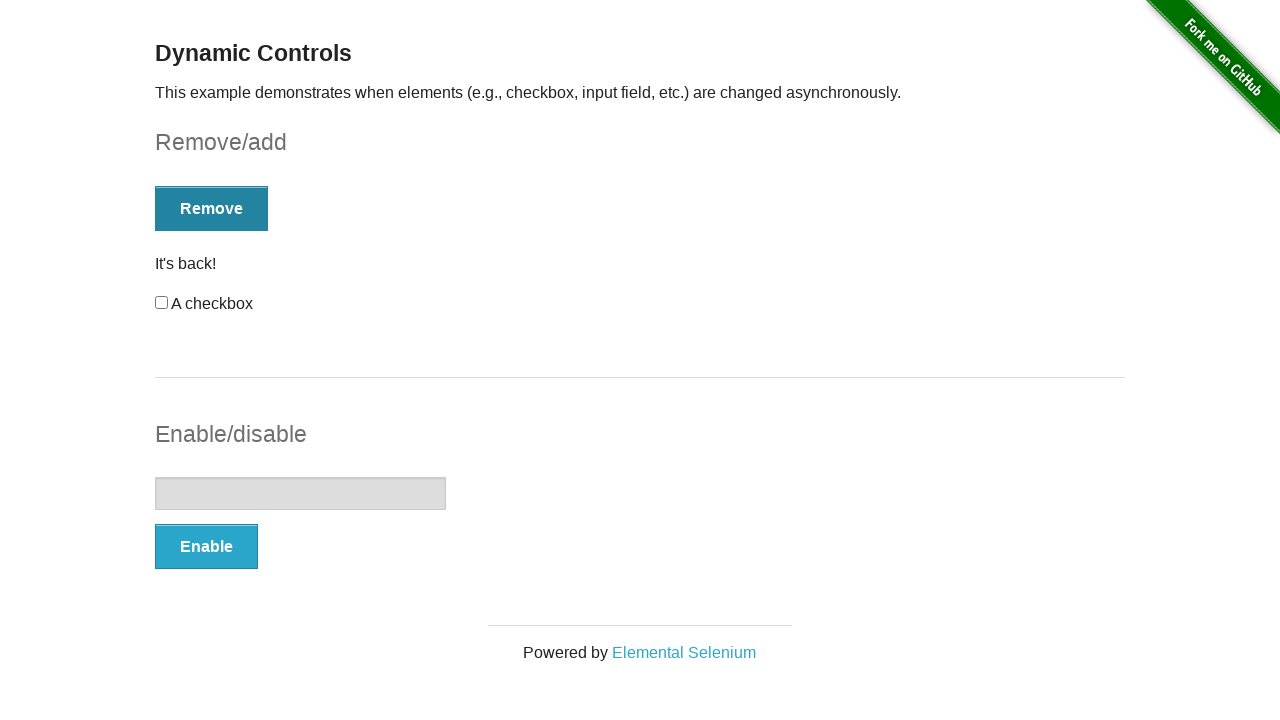